Navigates to a page with many elements and highlights a specific element by changing its border style using JavaScript execution, then waits for the visual effect.

Starting URL: http://the-internet.herokuapp.com/large

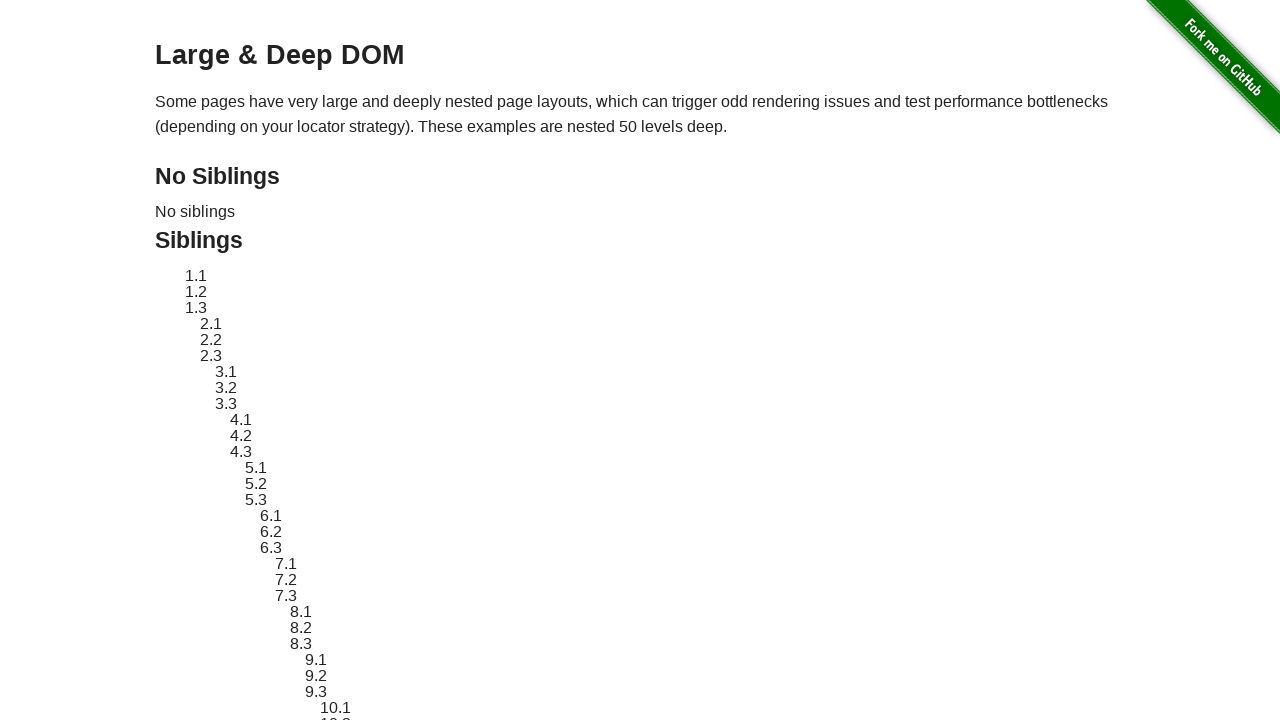

Navigated to the-internet.herokuapp.com/large page
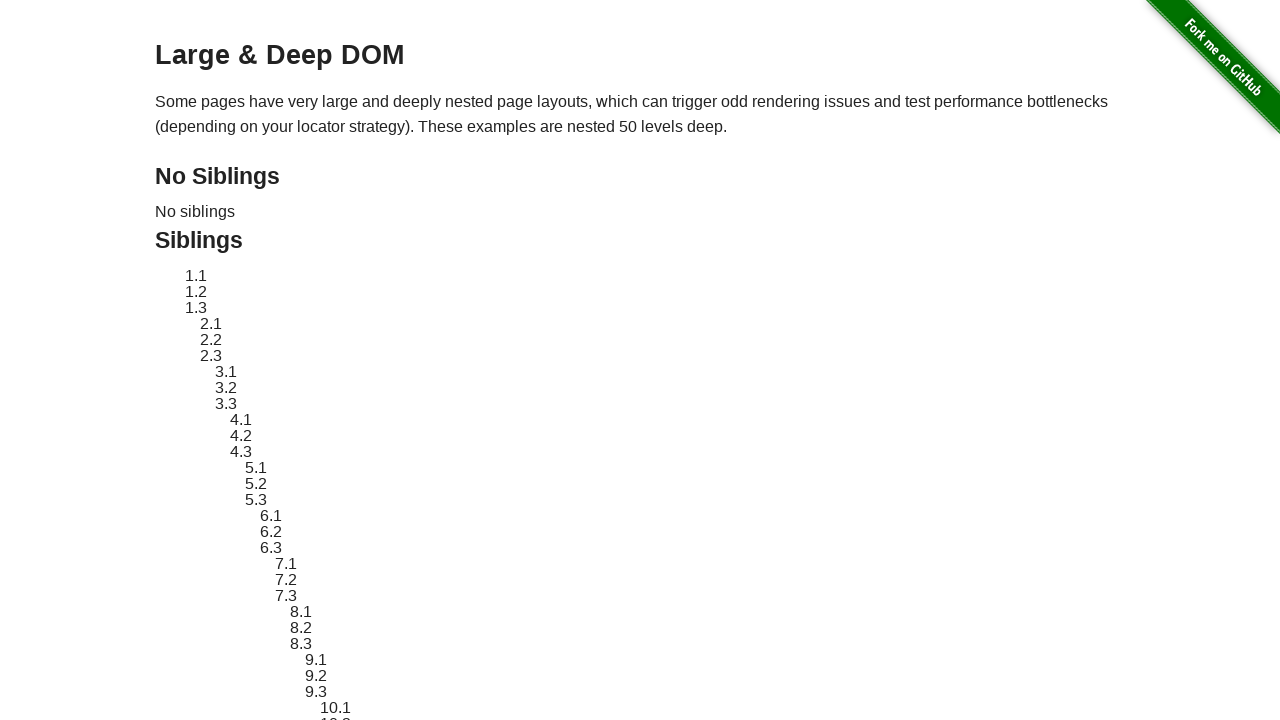

Located element with selector #sibling-2\.3
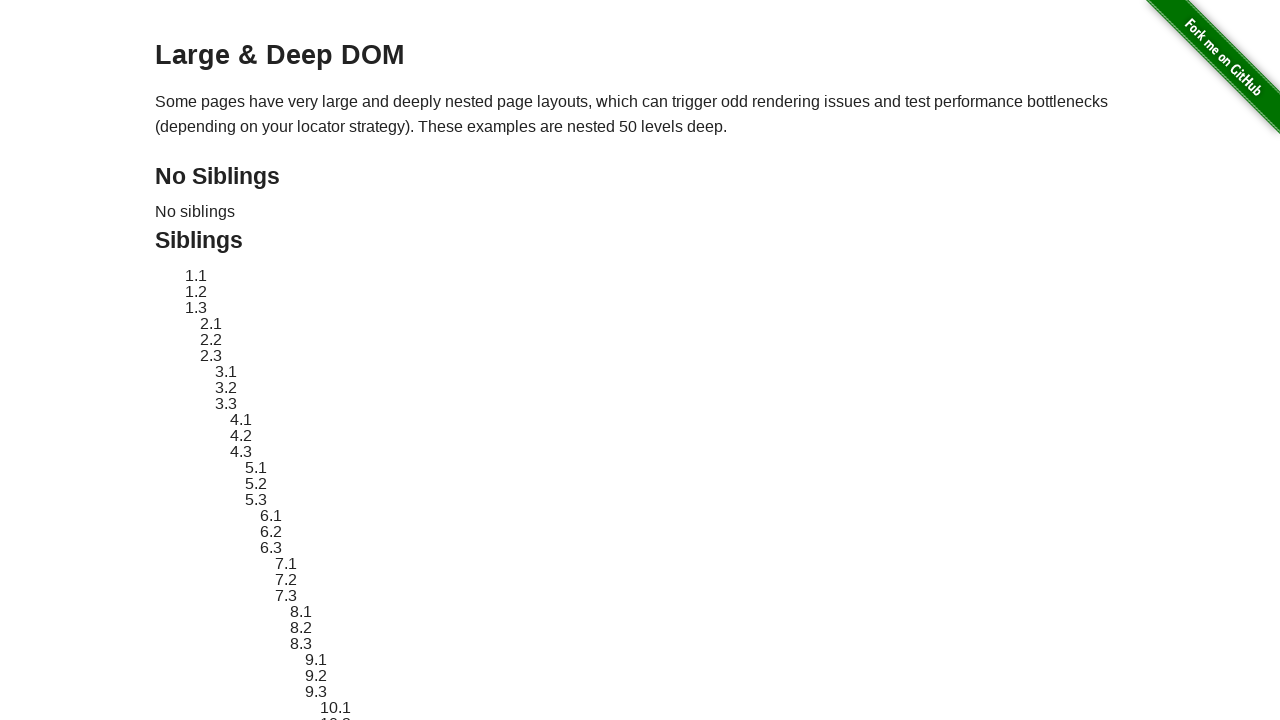

Element became visible
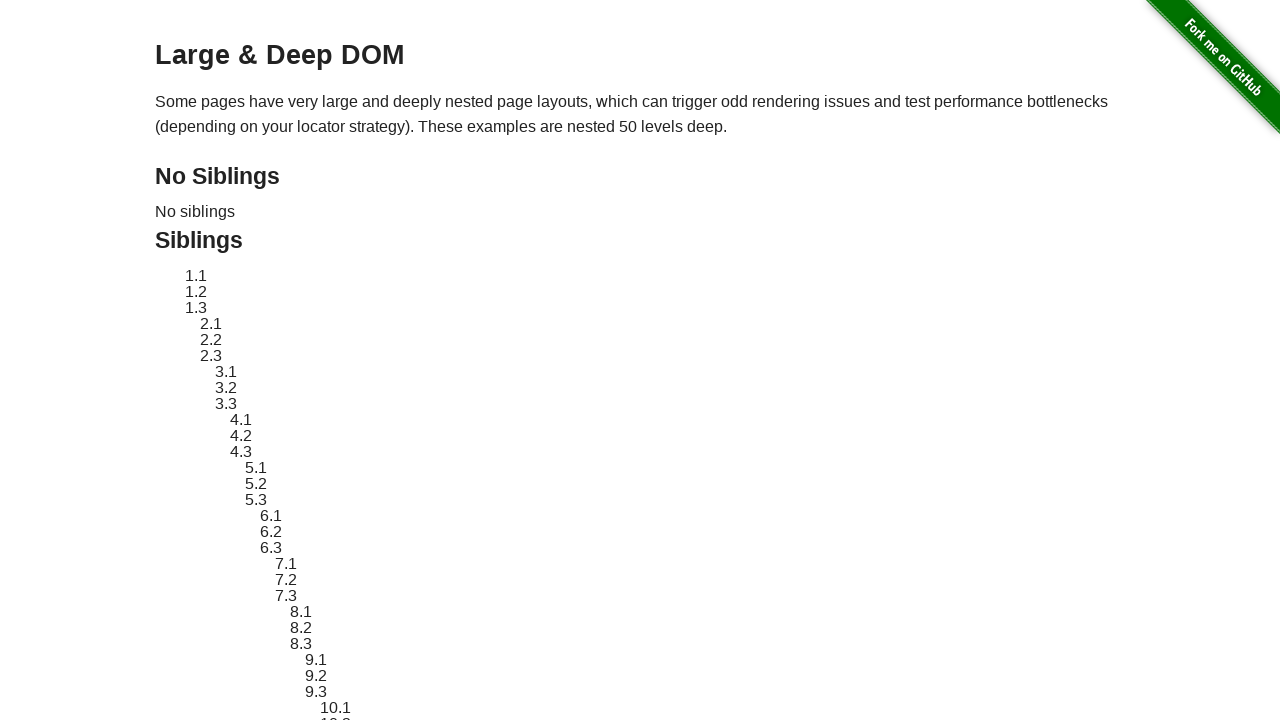

Stored original element style
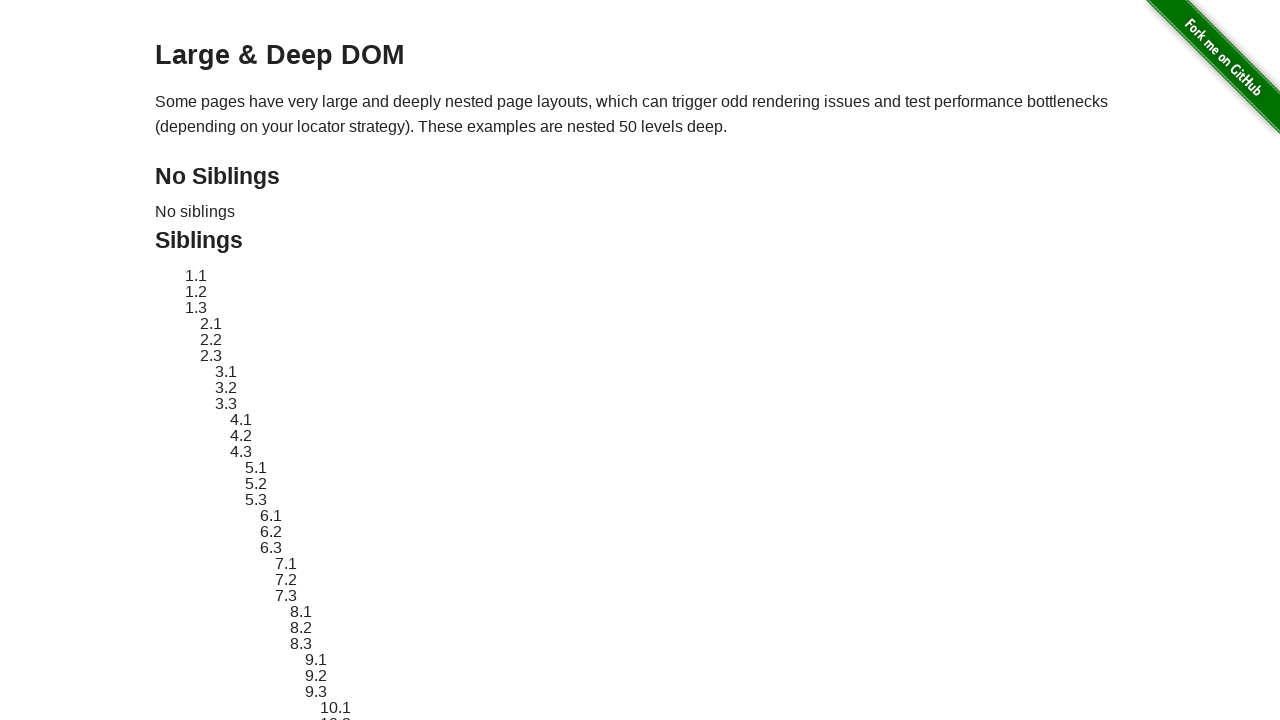

Applied red dashed border highlight to element
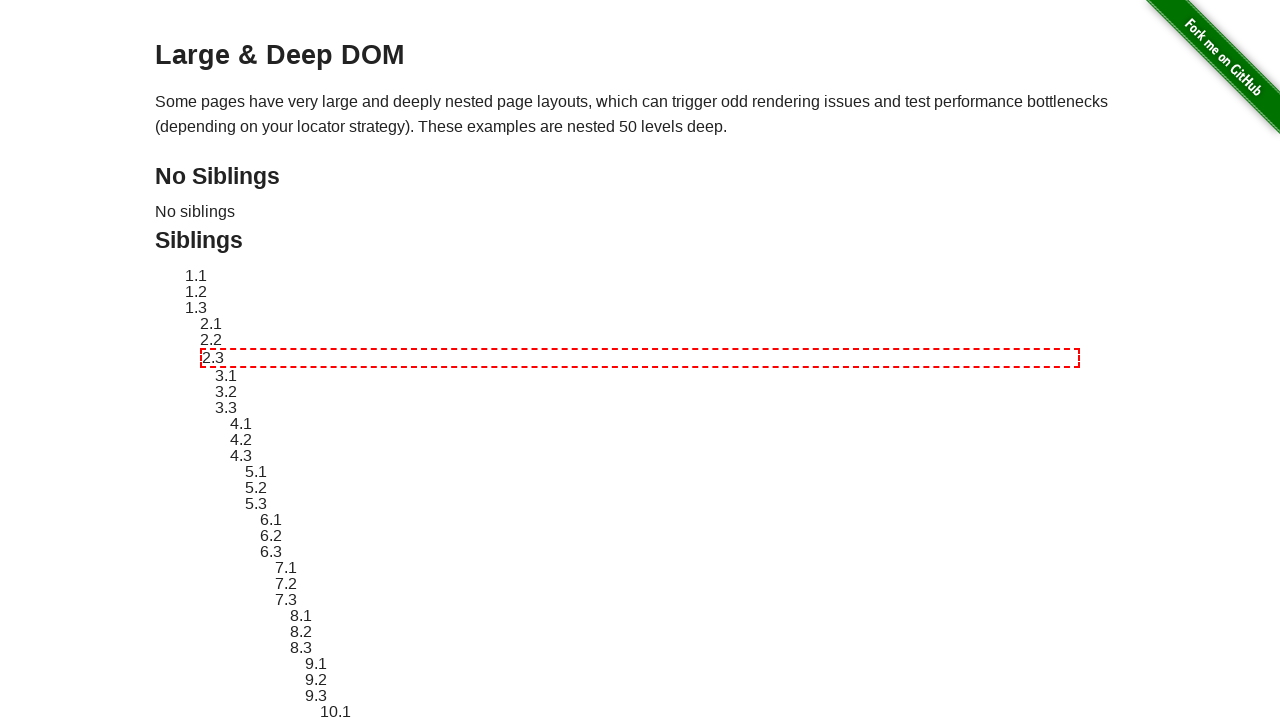

Waited 3 seconds to observe the highlight effect
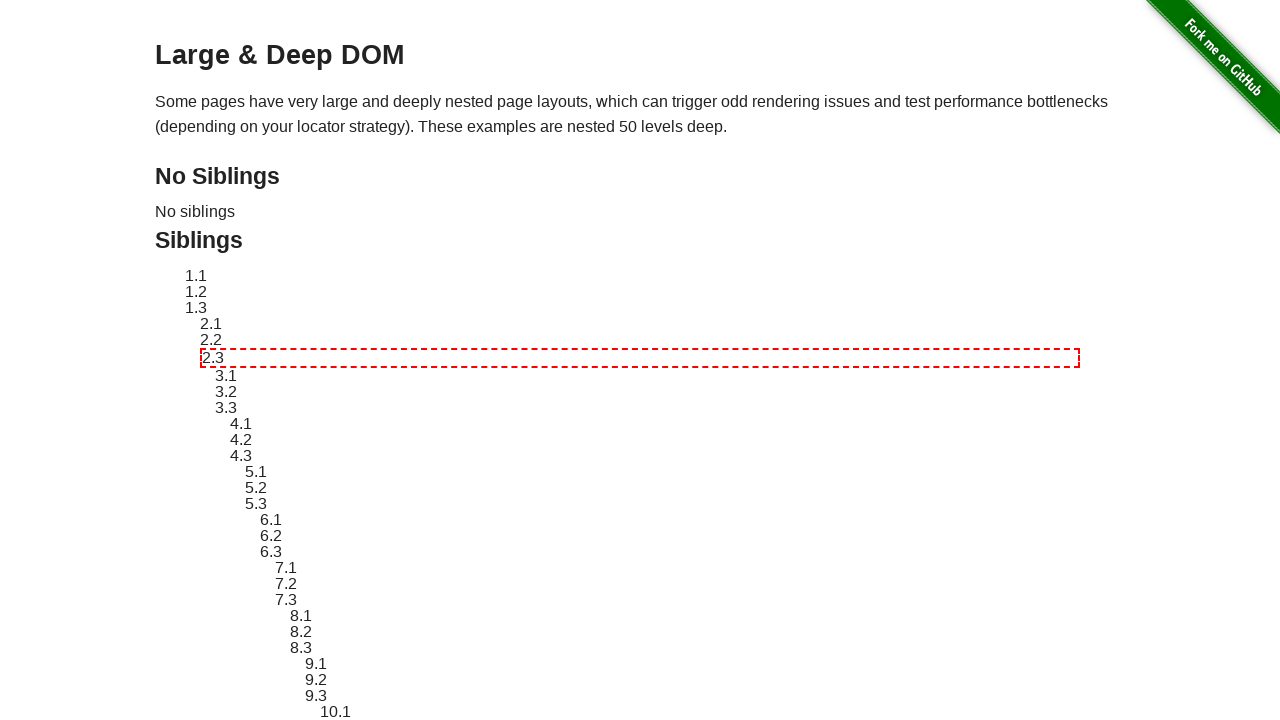

Reverted element style to original state
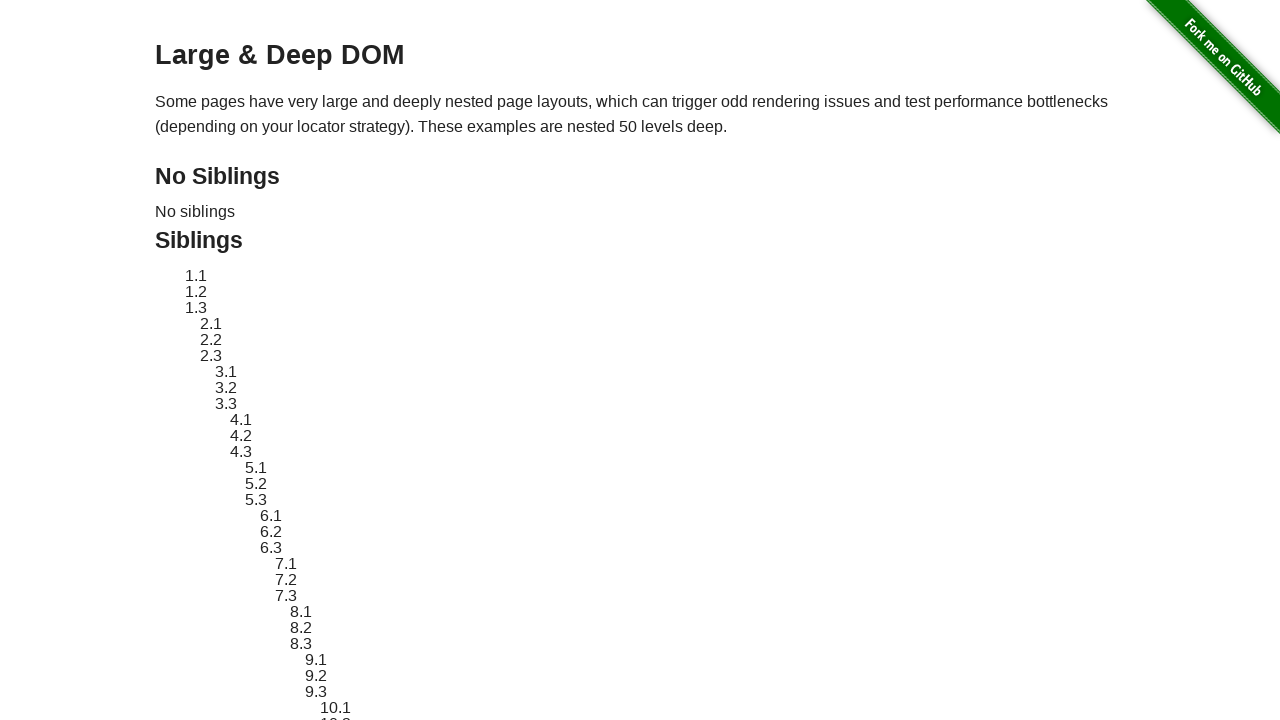

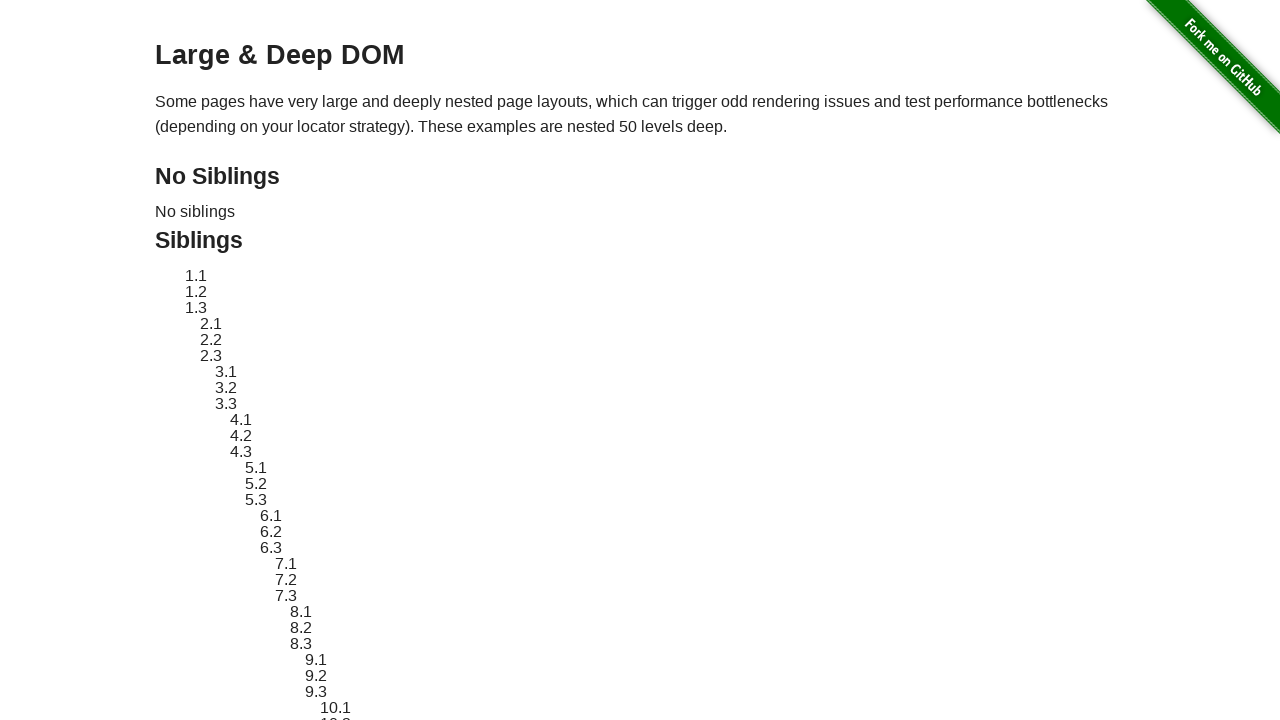